Clicks the first checkbox and verifies it becomes selected

Starting URL: https://the-internet.herokuapp.com/checkboxes

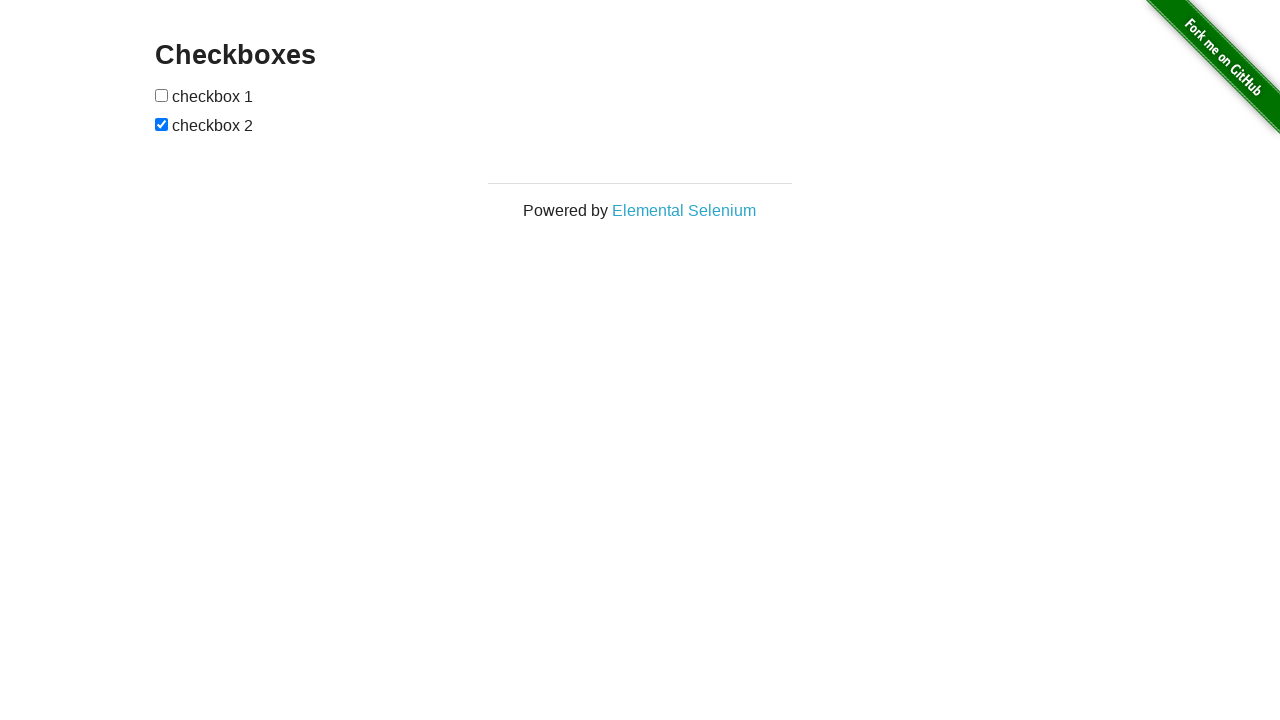

Located the first checkbox element
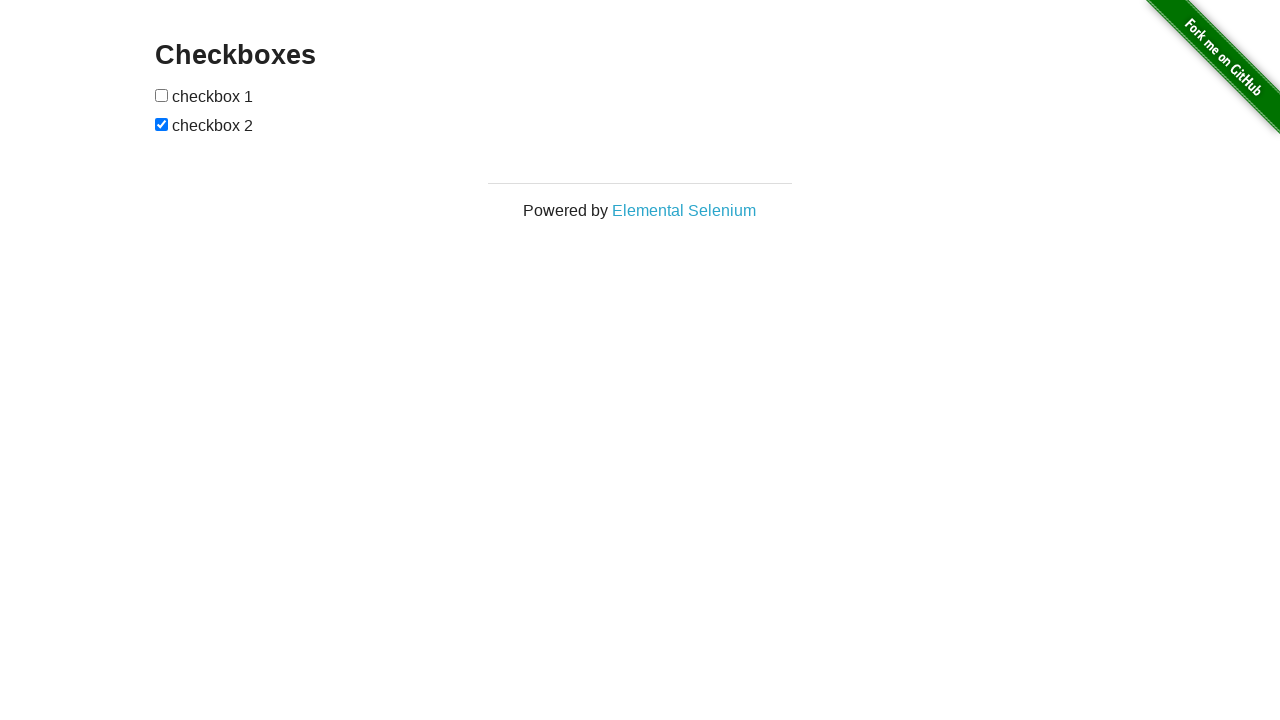

Clicked the first checkbox at (162, 95) on [type='checkbox'] >> nth=0
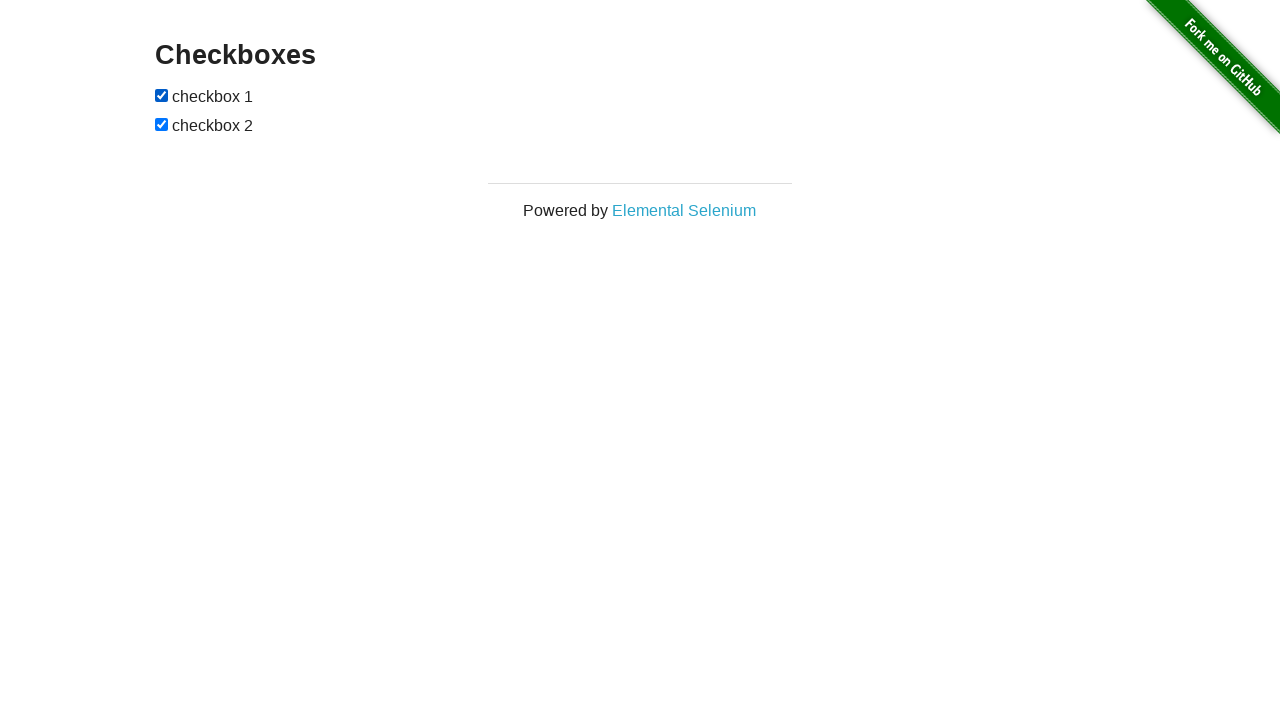

Verified that the first checkbox is now selected
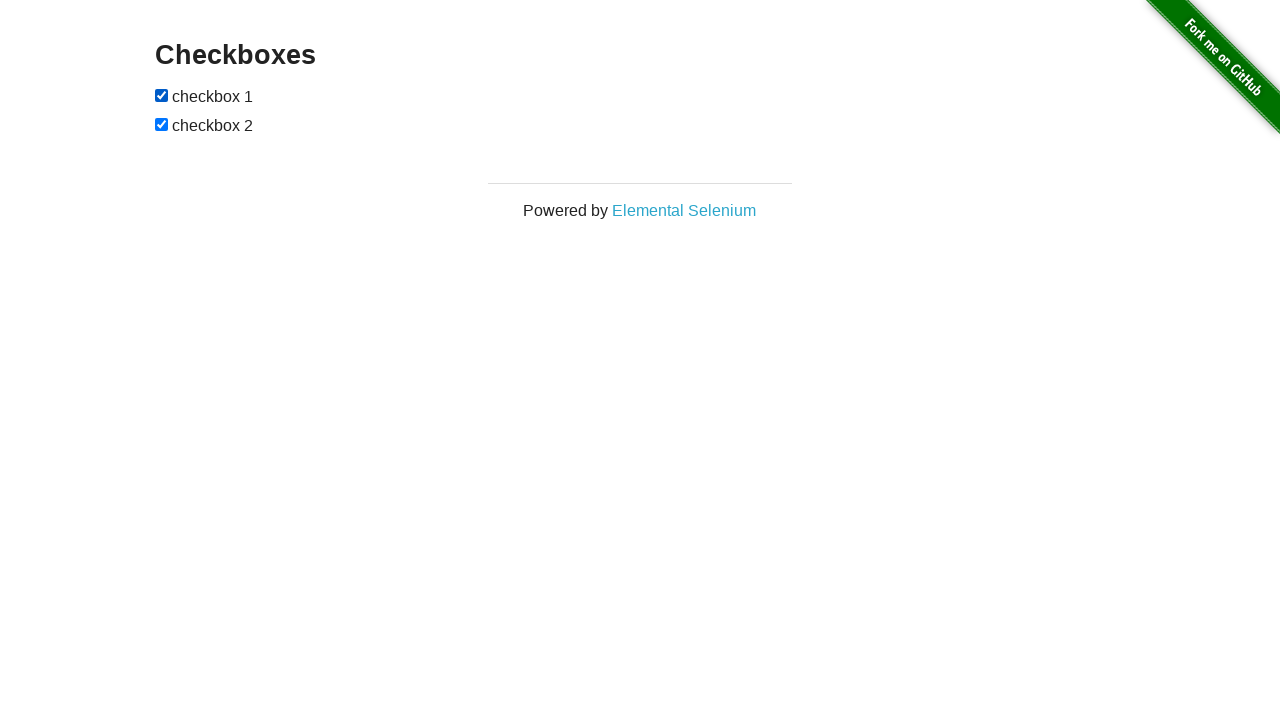

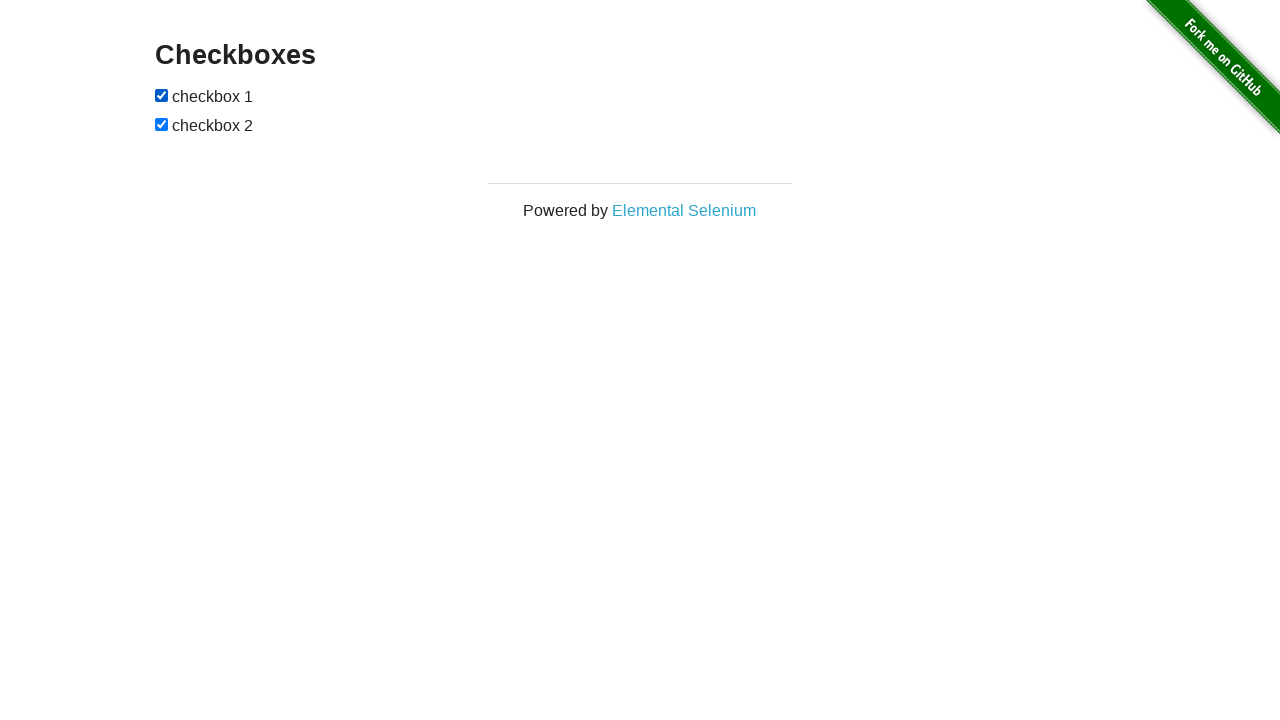